Tests slider interaction by dragging the slider handle horizontally to the right using click-and-hold action

Starting URL: https://jqueryui.com/resources/demos/slider/default.html

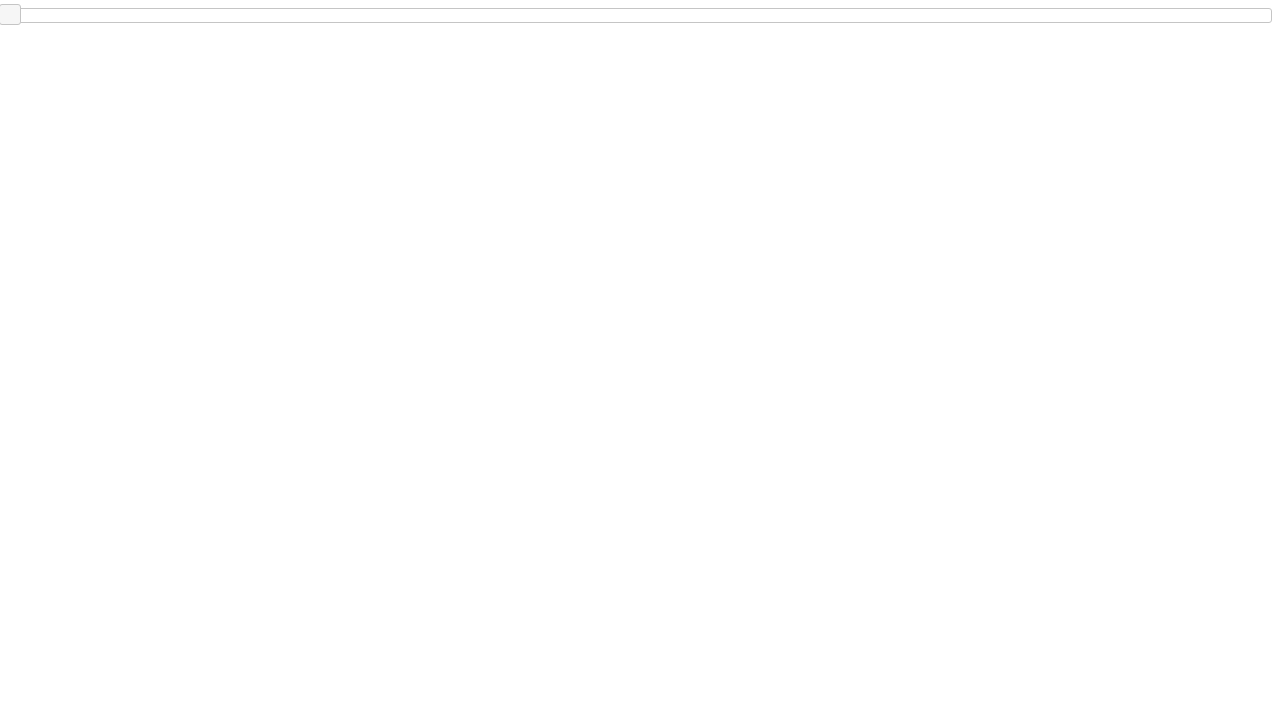

Located slider element on the page
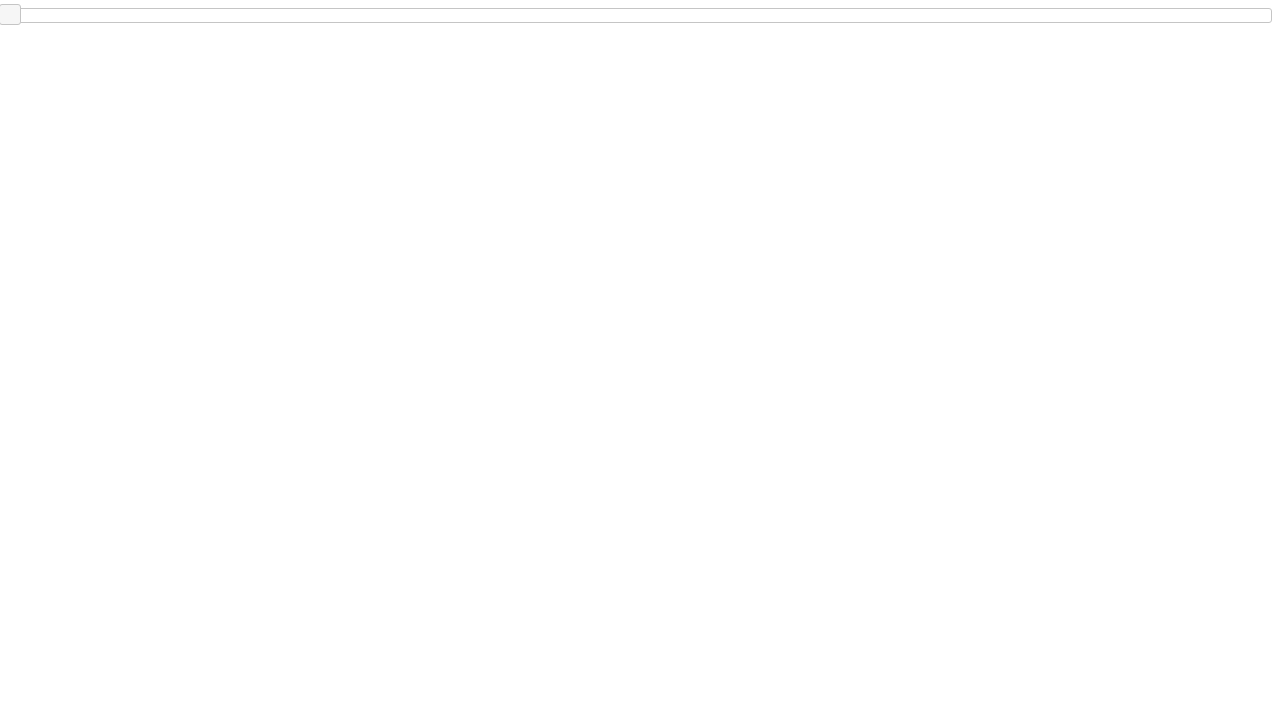

Retrieved slider bounding box dimensions
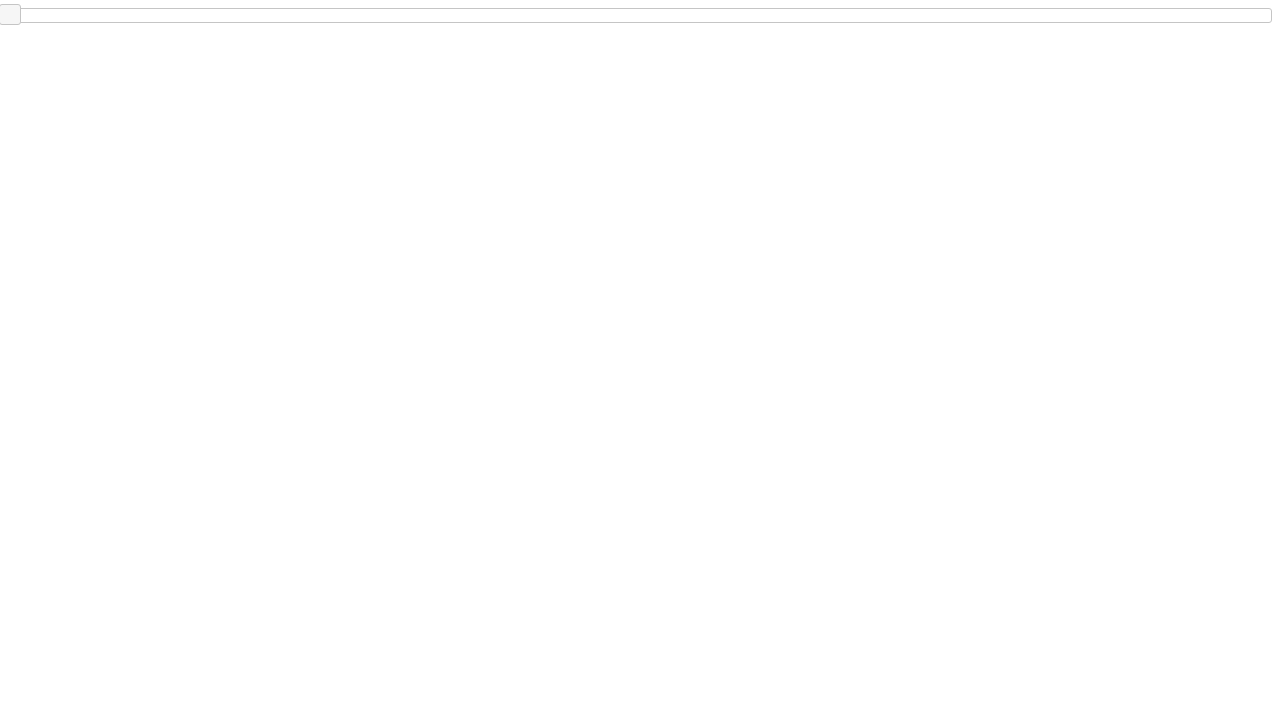

Slider dimensions - width: 1264, height: 14.796875
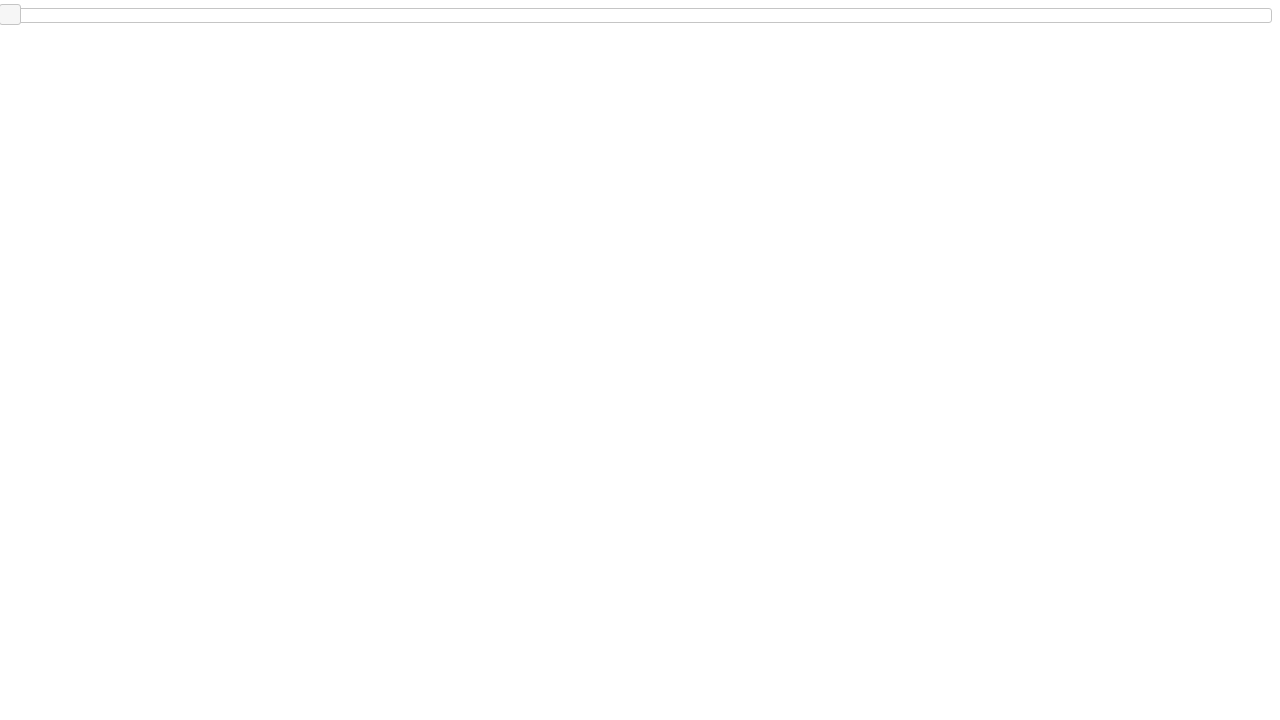

Dragged slider handle 250 pixels to the right at (259, 9)
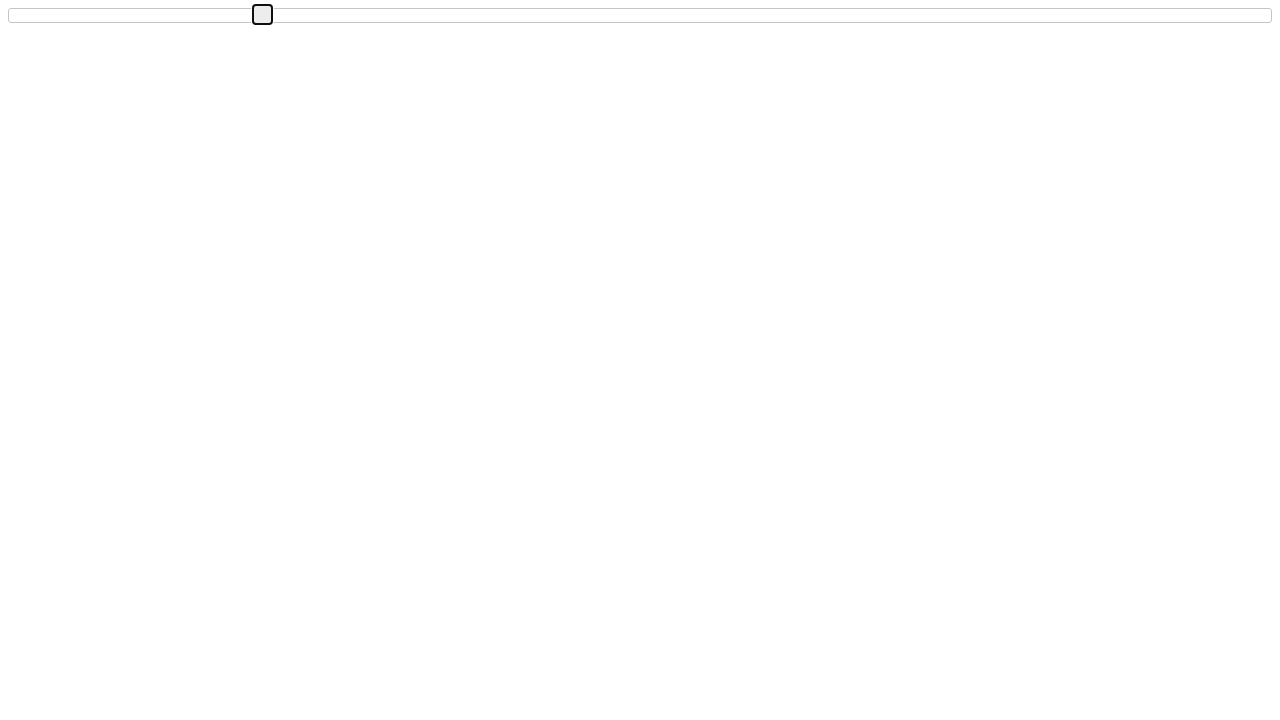

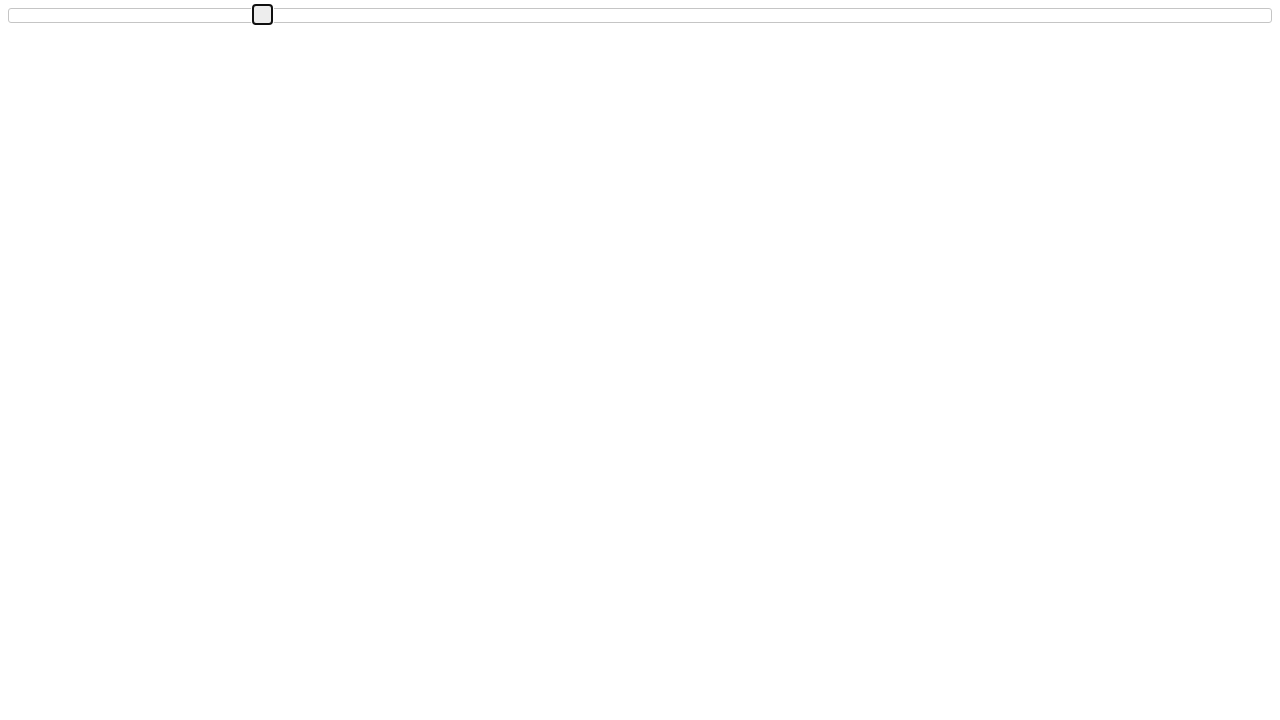